Tests A/B test opt-out by visiting the page, adding an opt-out cookie, refreshing, and verifying the page shows "No A/B Test" heading

Starting URL: http://the-internet.herokuapp.com/abtest

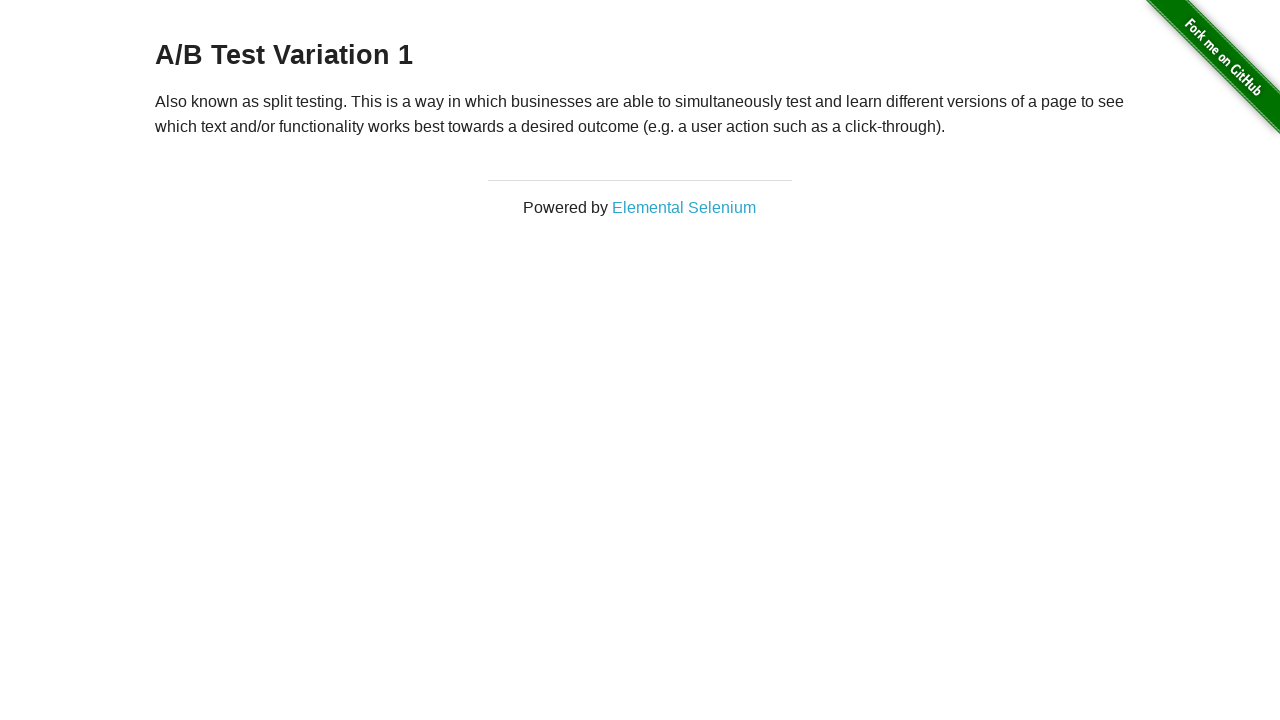

Waited for h3 heading to load
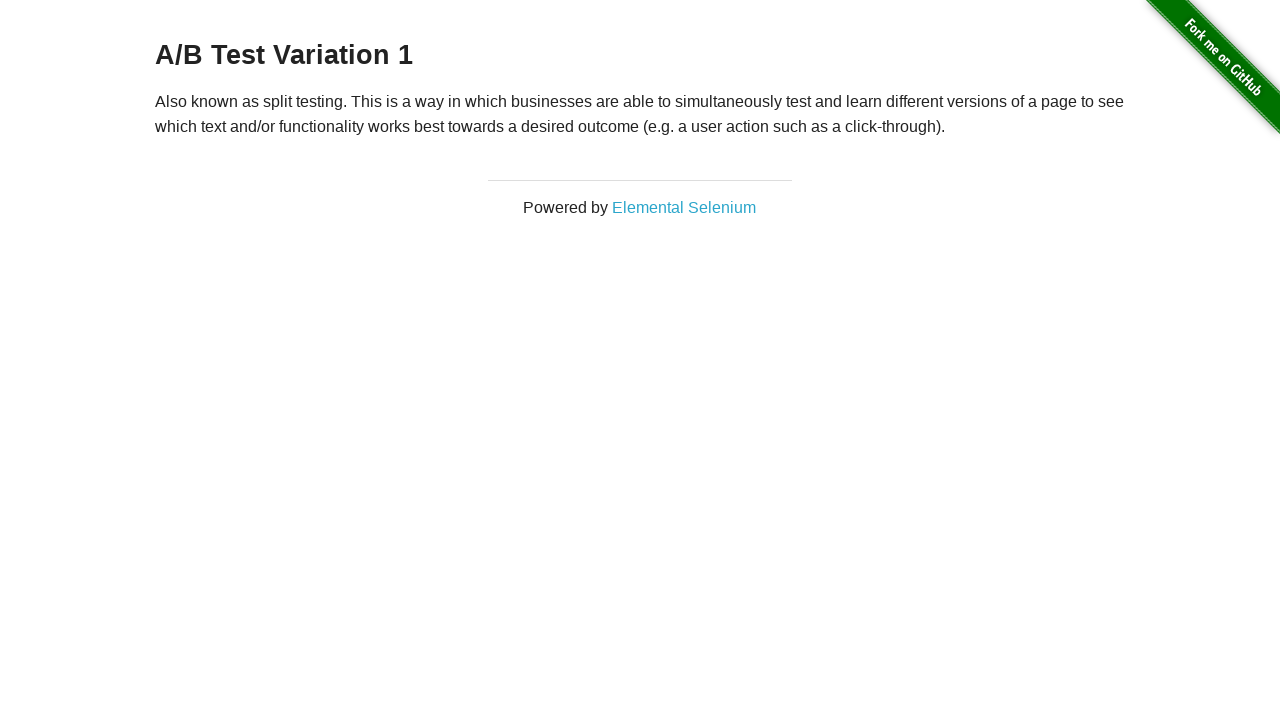

Retrieved initial heading text
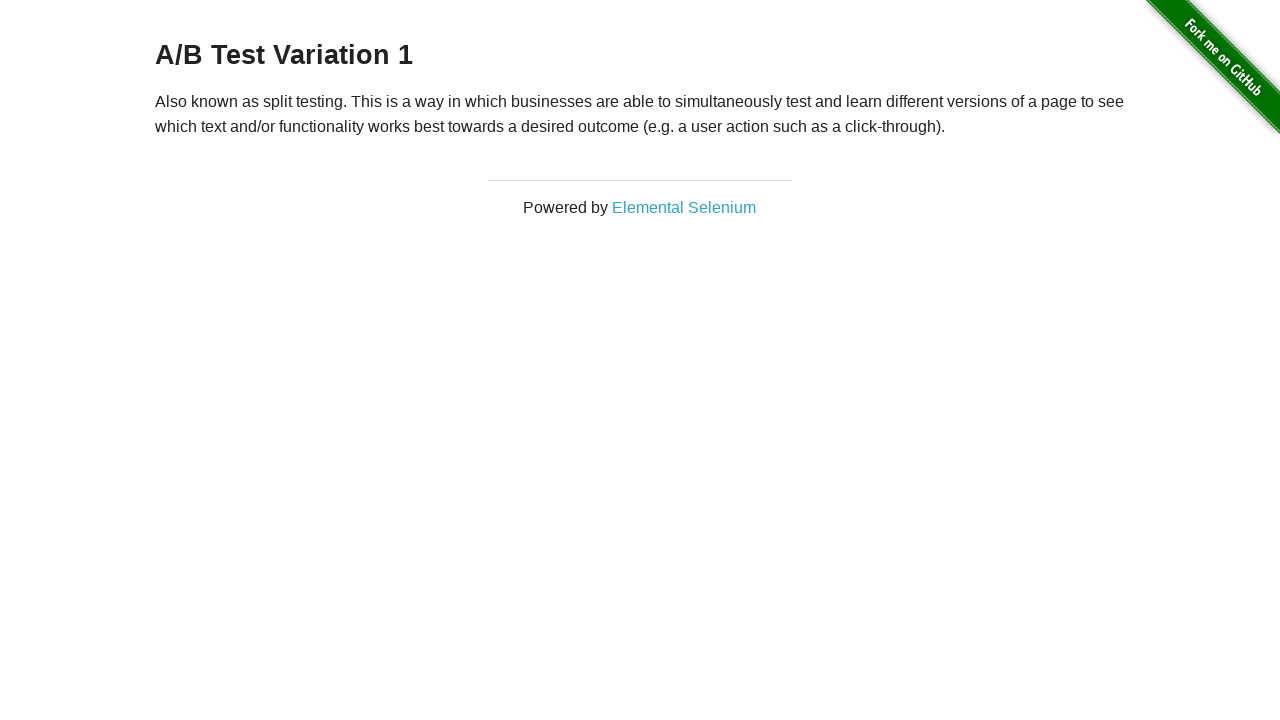

Verified initial heading starts with 'A/B Test'
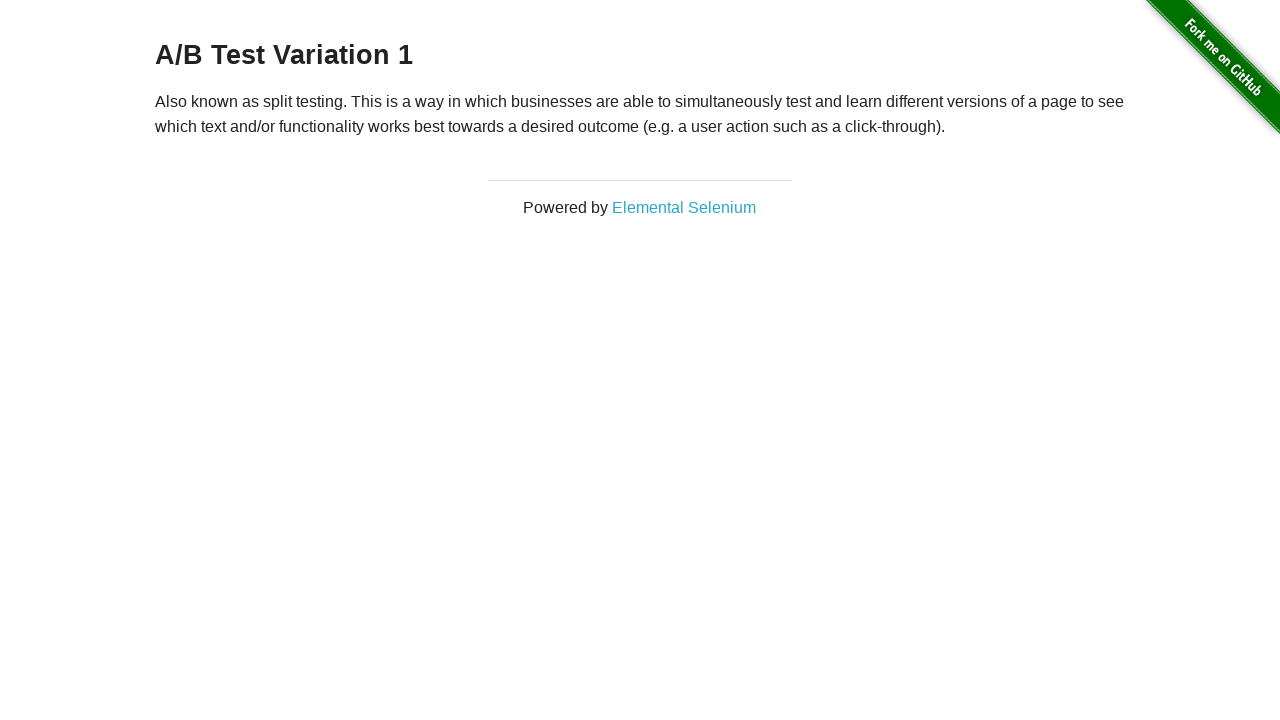

Added optimizelyOptOut cookie to context
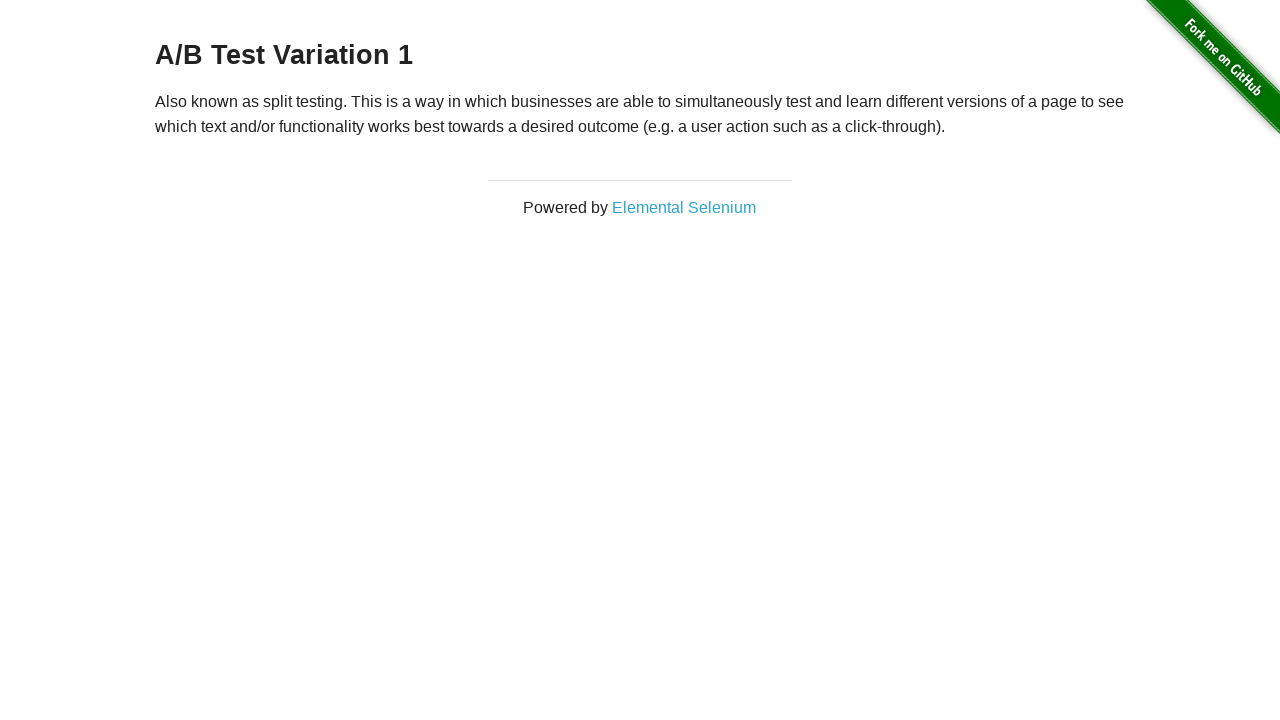

Reloaded page after adding opt-out cookie
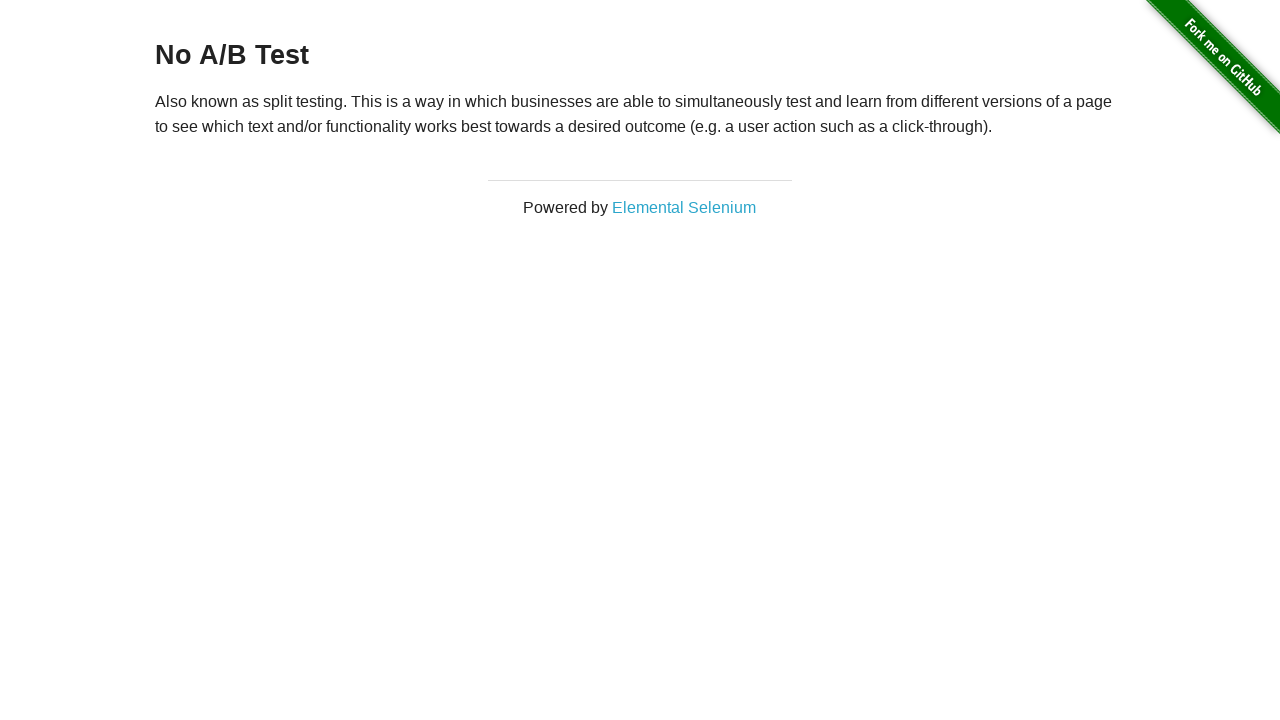

Retrieved heading text after page reload
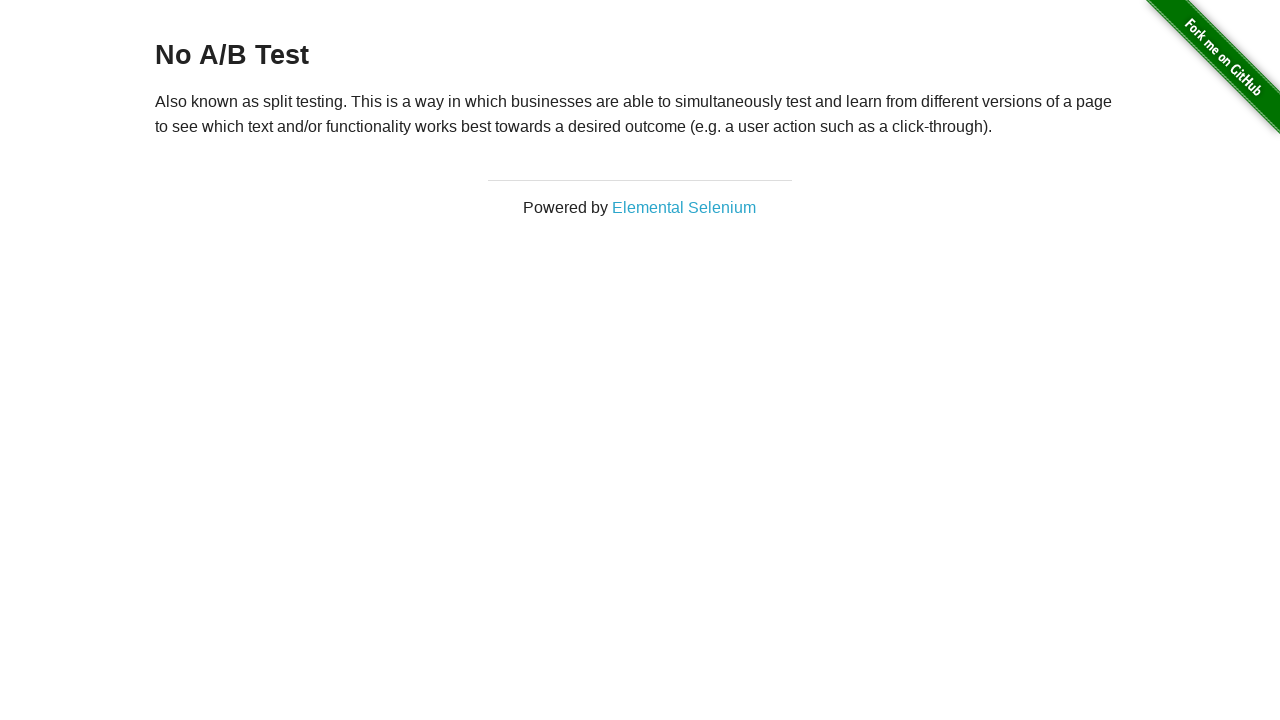

Verified heading now shows 'No A/B Test'
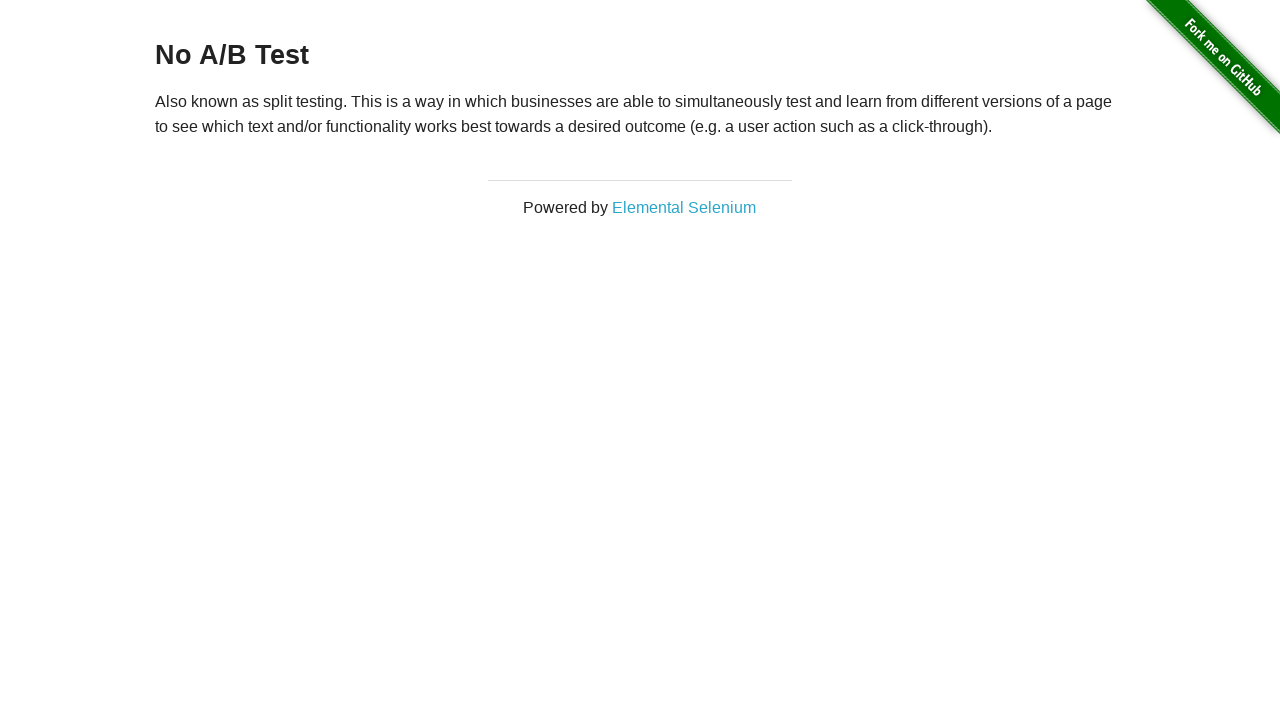

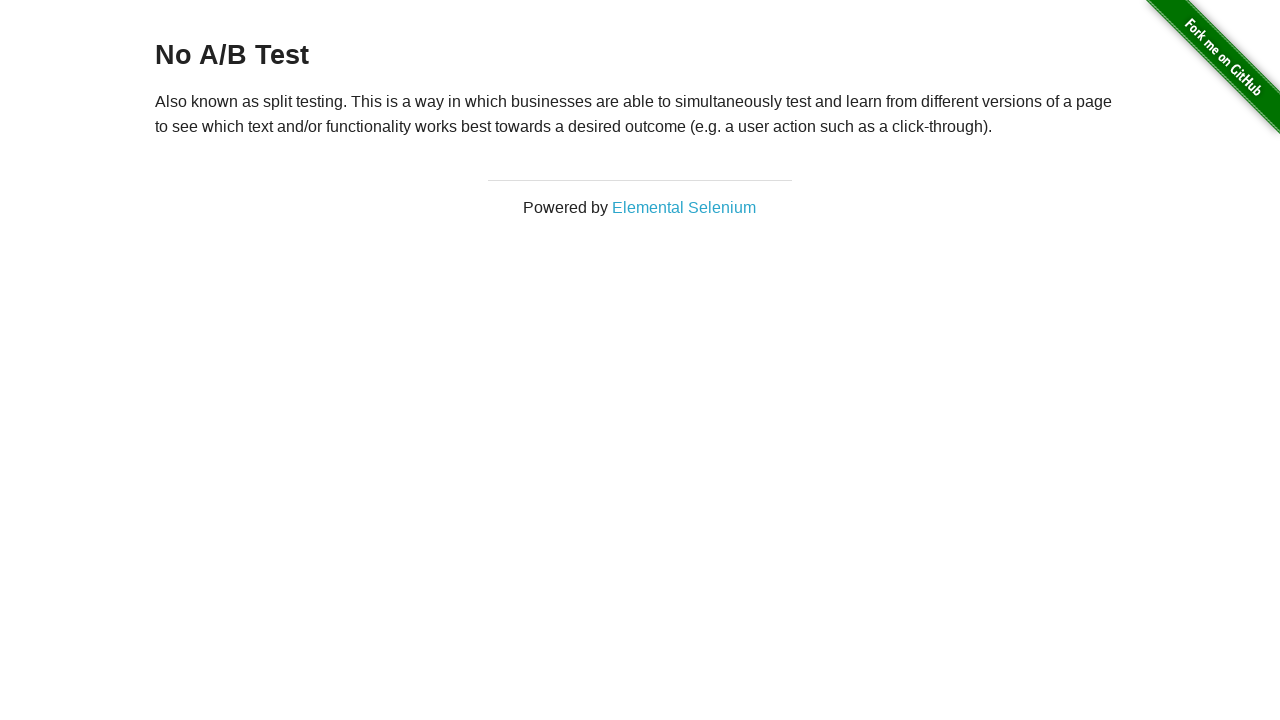